Tests alert dialog with OK/Cancel buttons by navigating to the alerts page, triggering an alert, and accepting it to verify the confirmation message

Starting URL: http://demo.automationtesting.in/Alerts.html

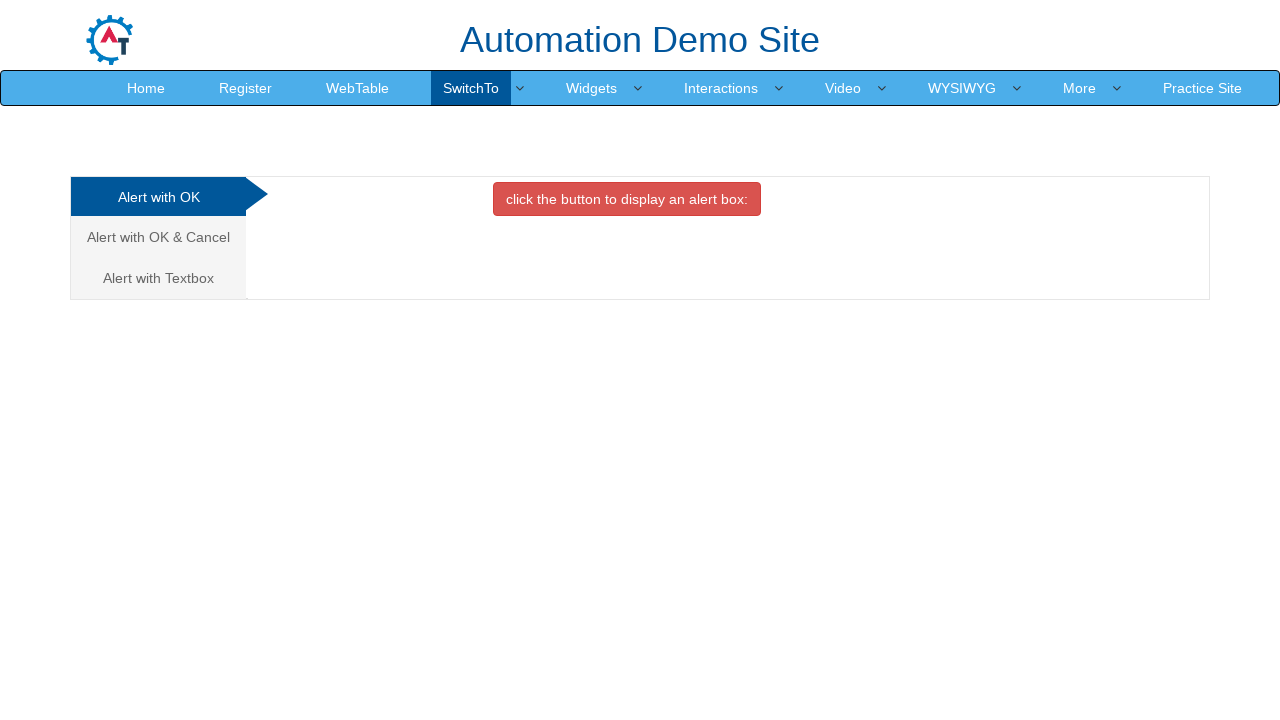

Clicked on the 'Alert with OK & Cancel' tab at (158, 237) on xpath=/html/body/div[1]/div/div/div/div[1]/ul/li[2]/a
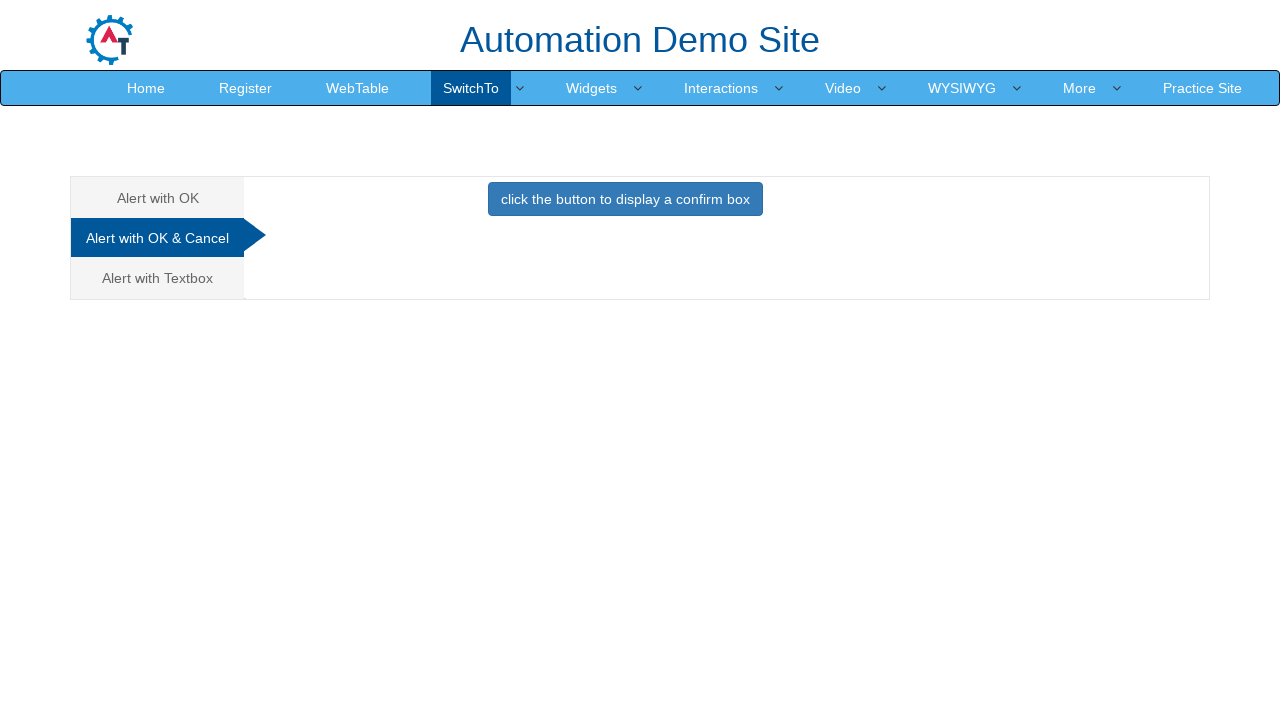

Clicked button to trigger the confirm alert at (625, 199) on xpath=//*[@id='CancelTab']/button
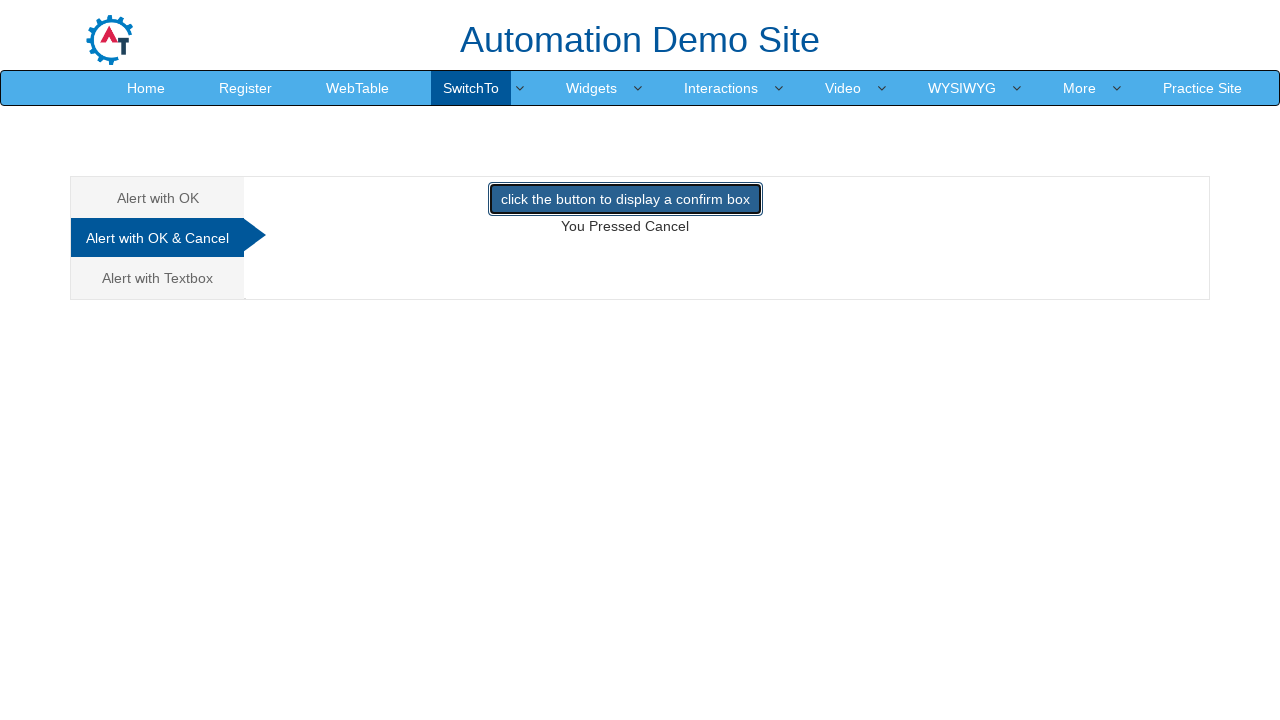

Set up dialog handler to accept the alert
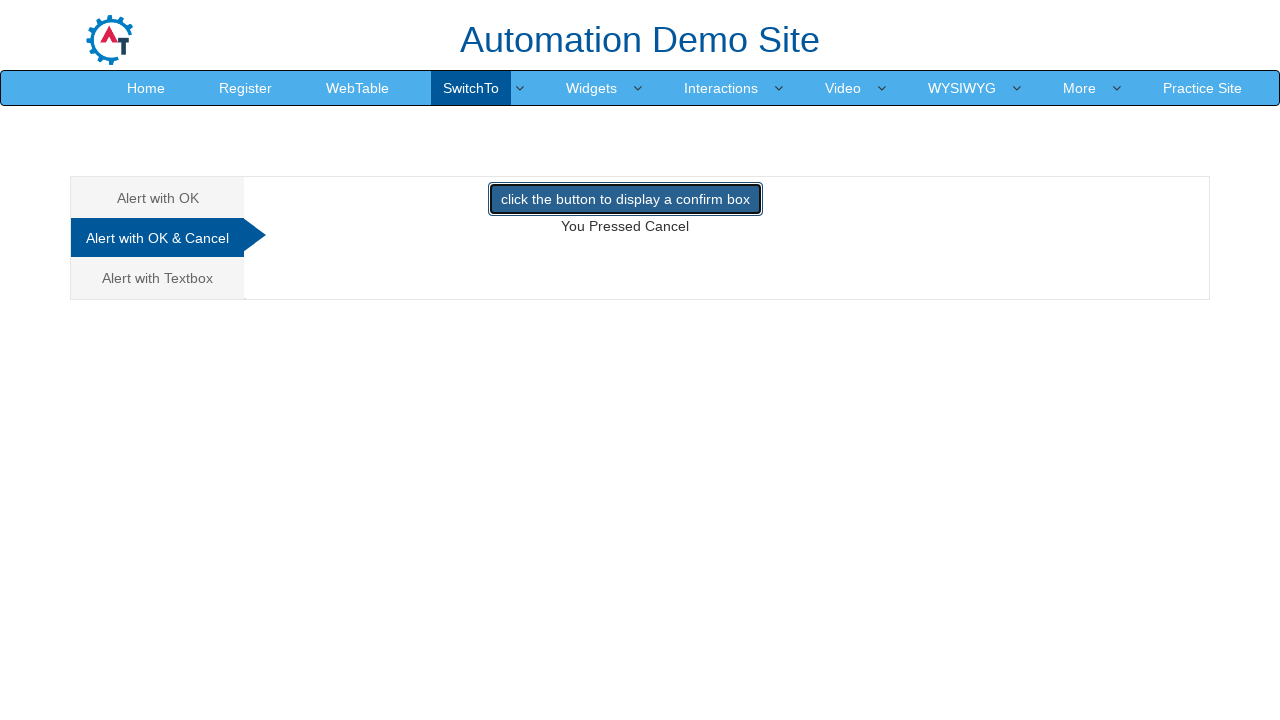

Waited for and verified the result text appears
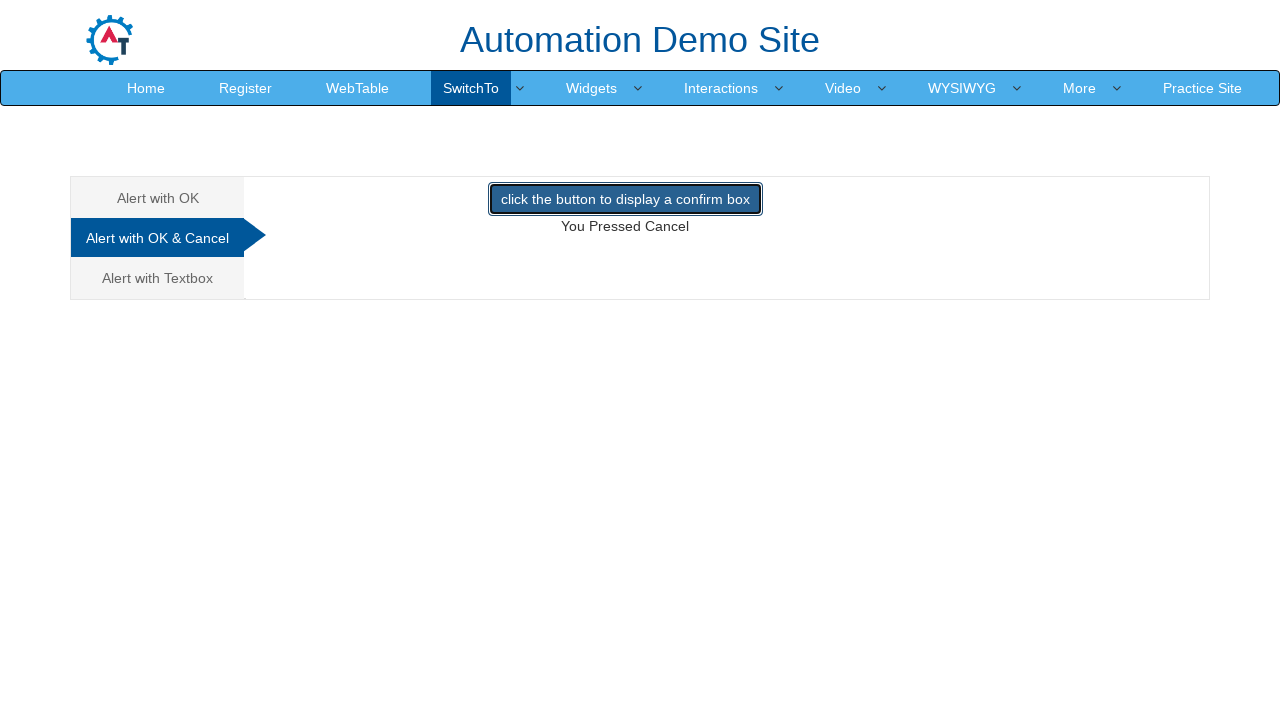

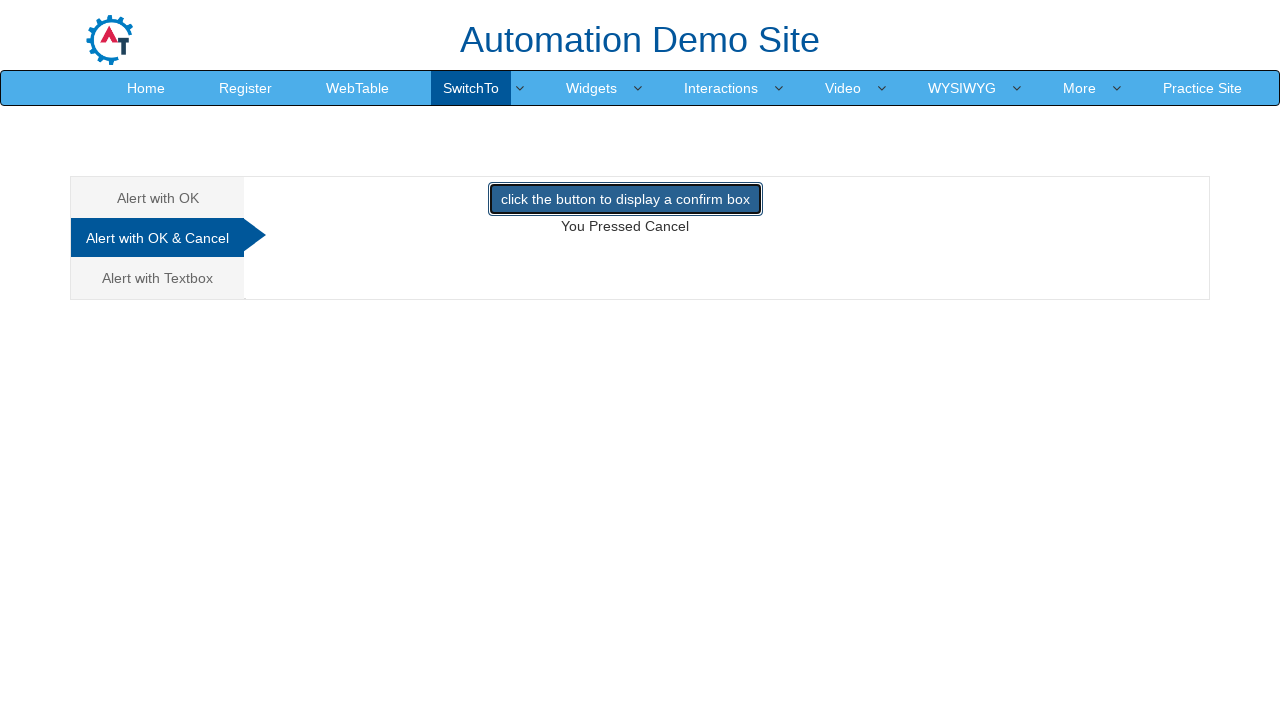